Tests the calculator's error handling for division by zero with integers-only mode enabled

Starting URL: https://gerabarud.github.io/is3-calculadora/

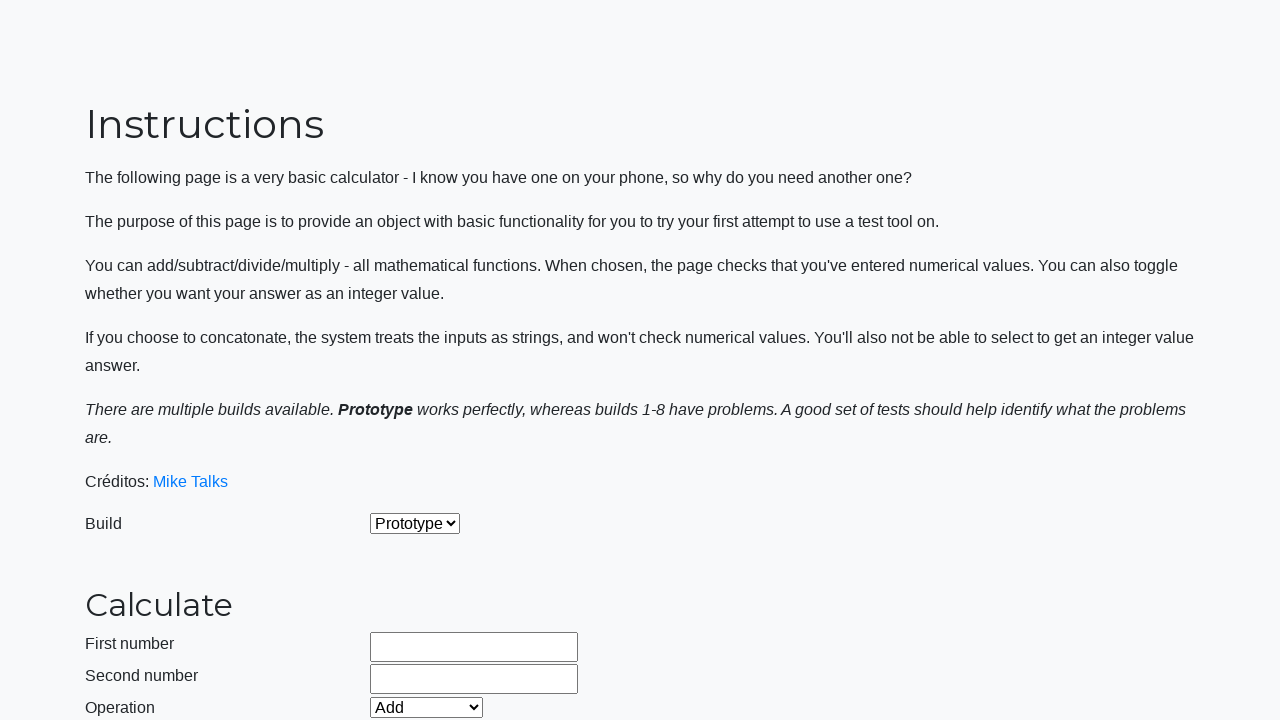

Selected build version 2 on #selectBuild
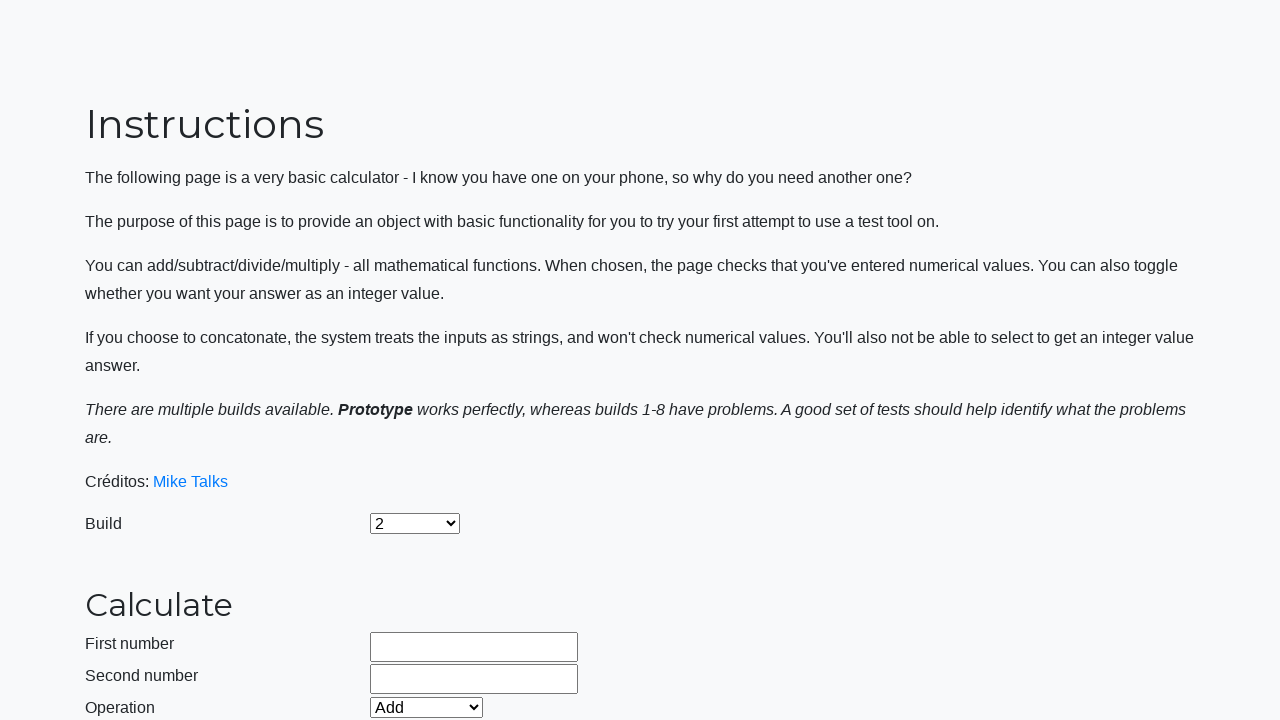

Entered first number: 25 on #number1Field
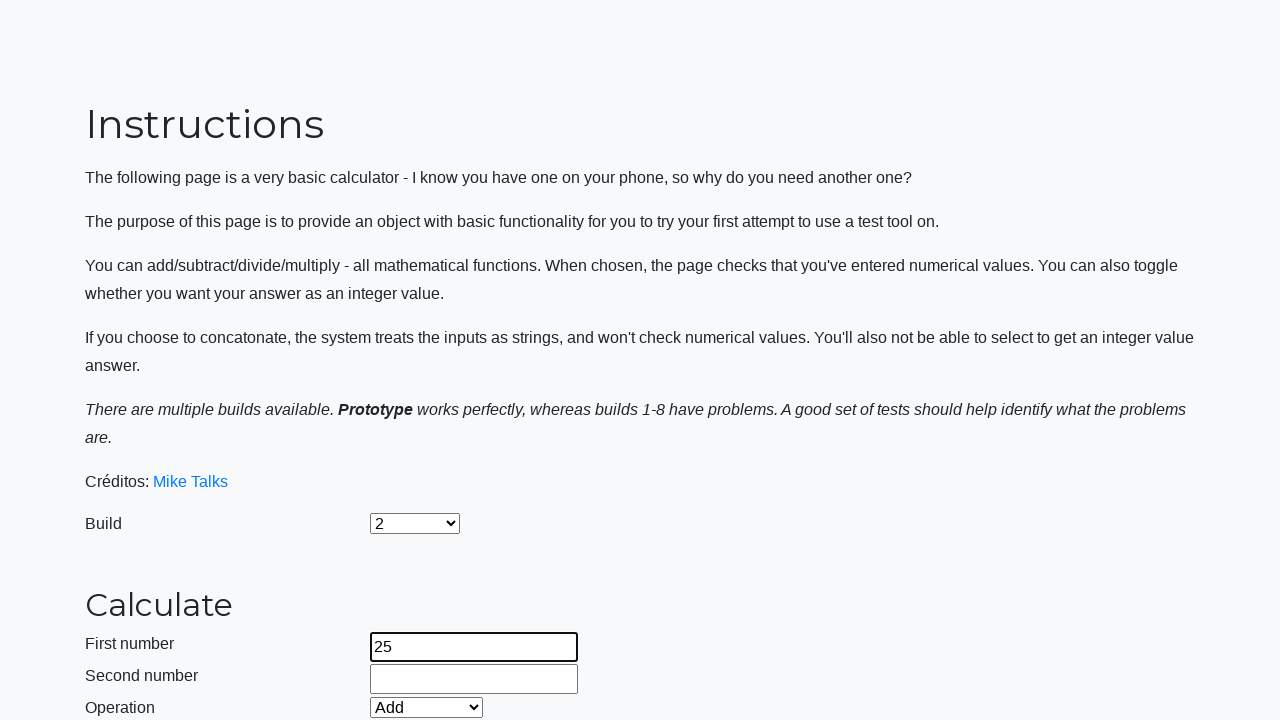

Entered second number: 0 on #number2Field
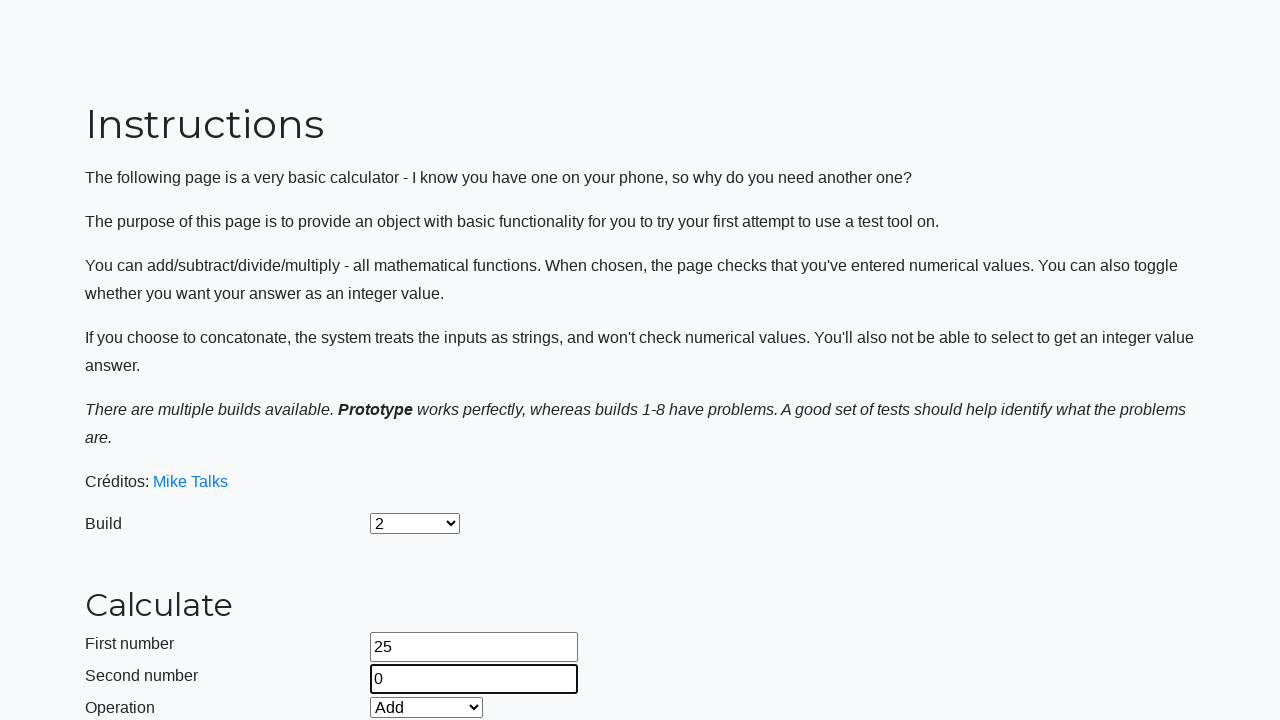

Selected Divide operation on #selectOperationDropdown
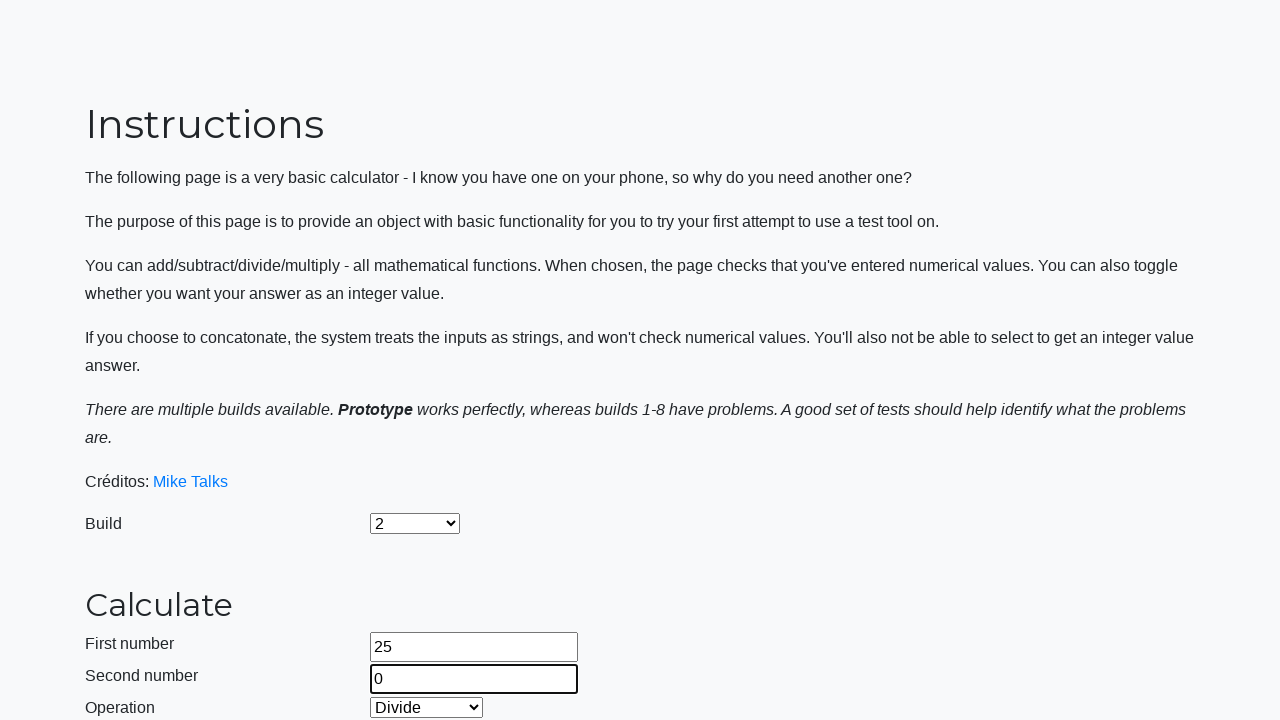

Enabled integers-only mode at (376, 528) on #integerSelect
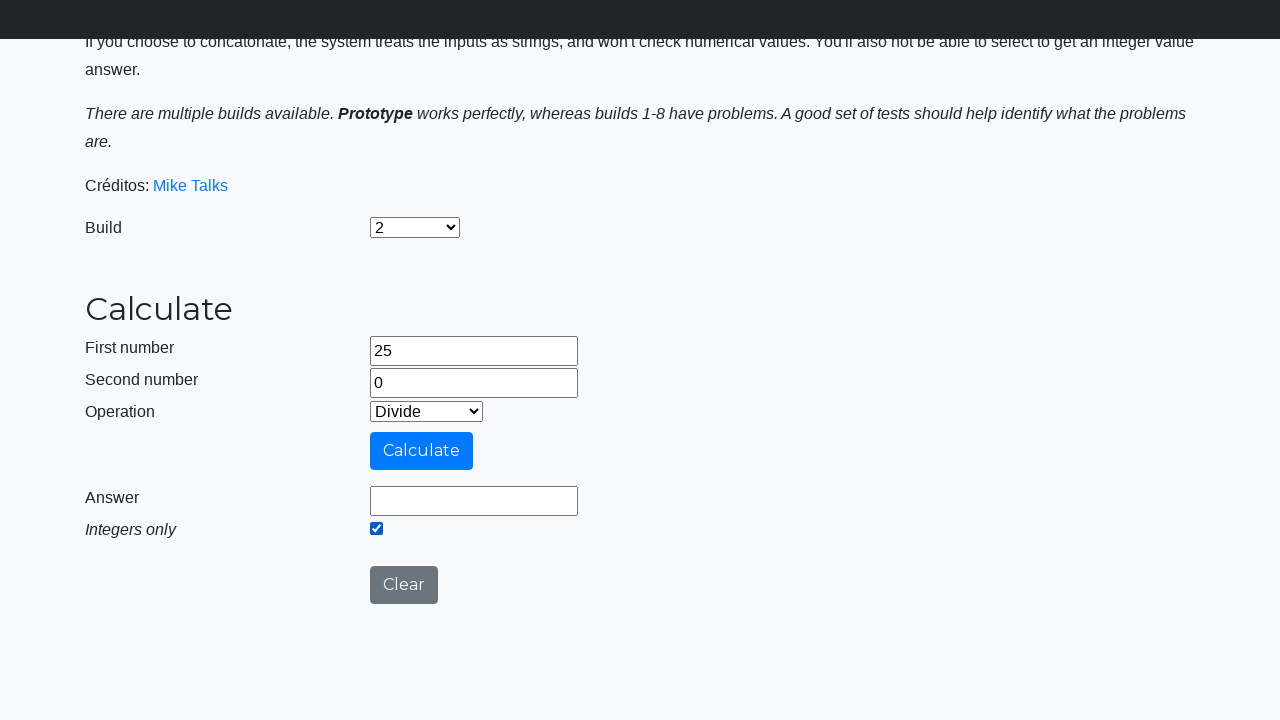

Clicked calculate button to attempt division by zero at (422, 451) on #calculateButton
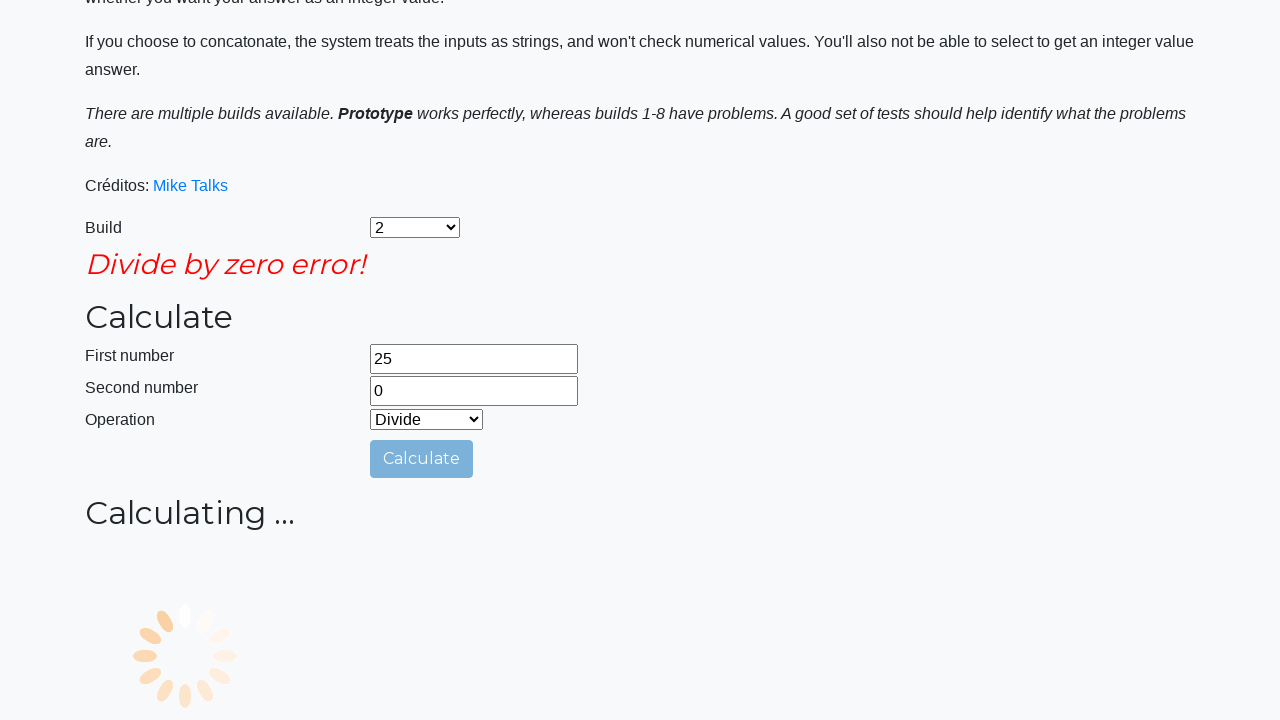

Cleared first number field on #number1Field
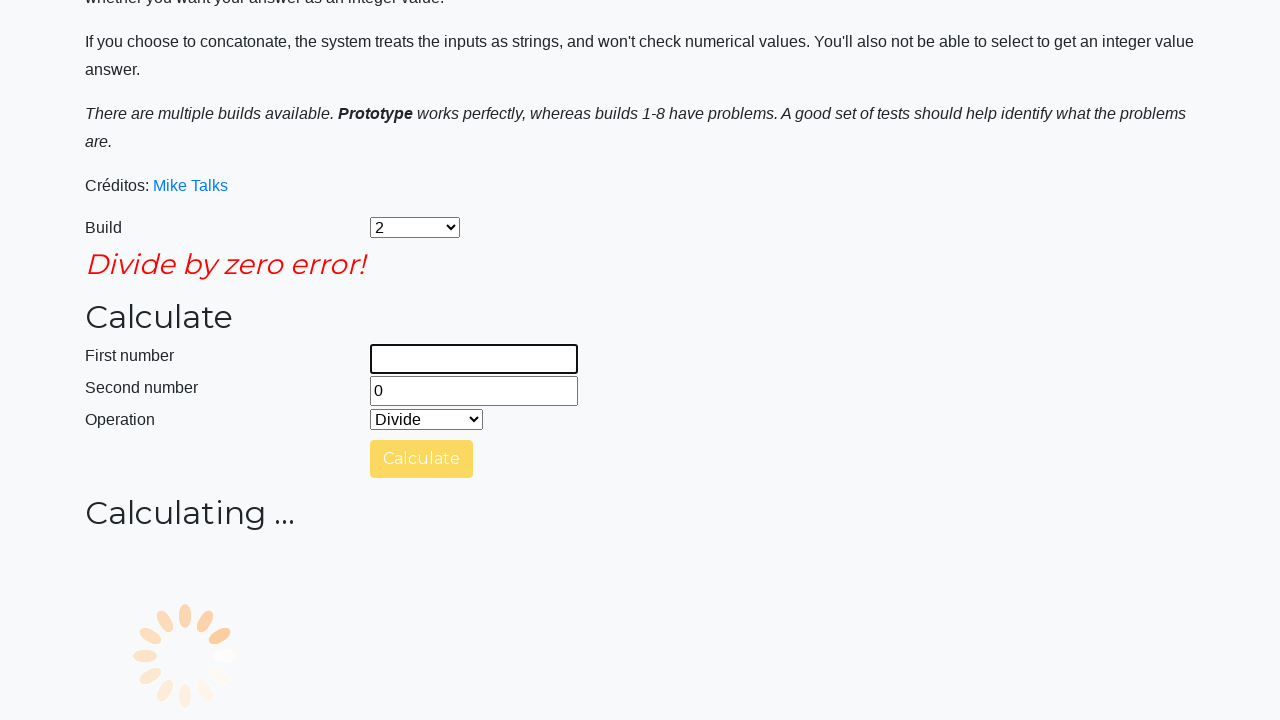

Cleared second number field on #number2Field
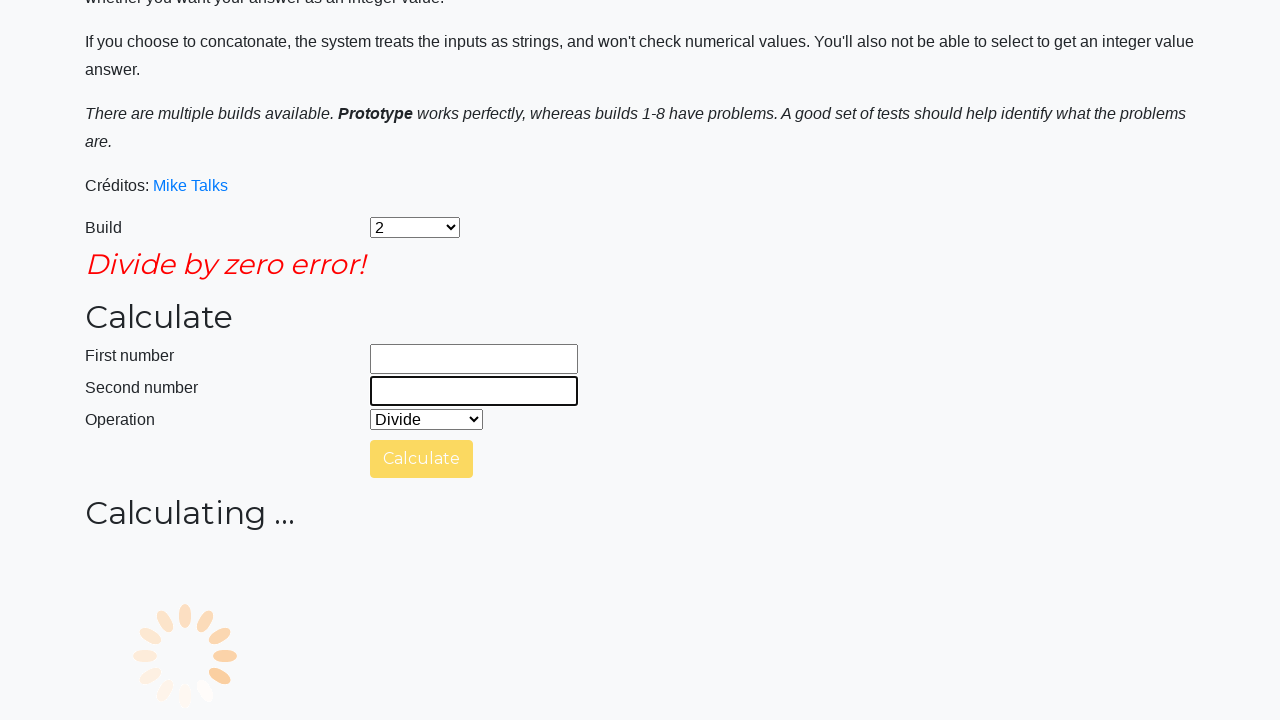

Waited for error message to appear
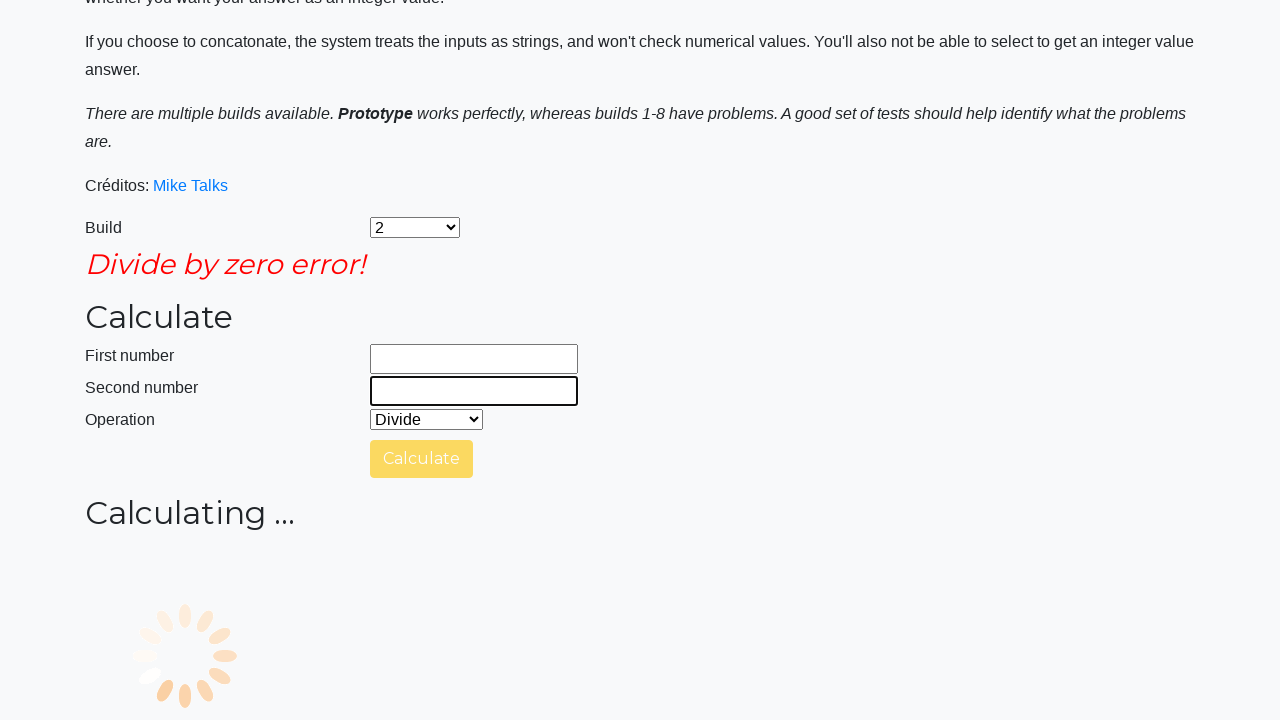

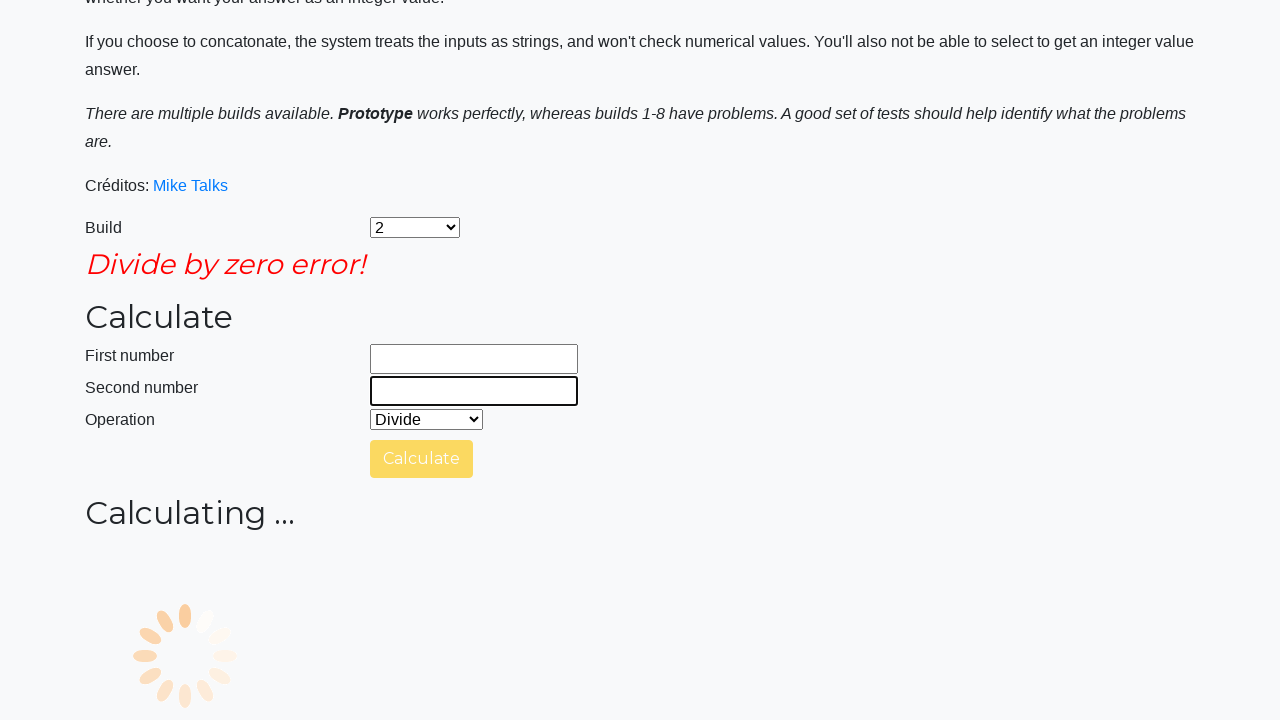